Tests checkbox and dropdown selection functionality by clicking a checkbox option and then selecting an option from a dropdown menu

Starting URL: https://rahulshettyacademy.com/AutomationPractice/

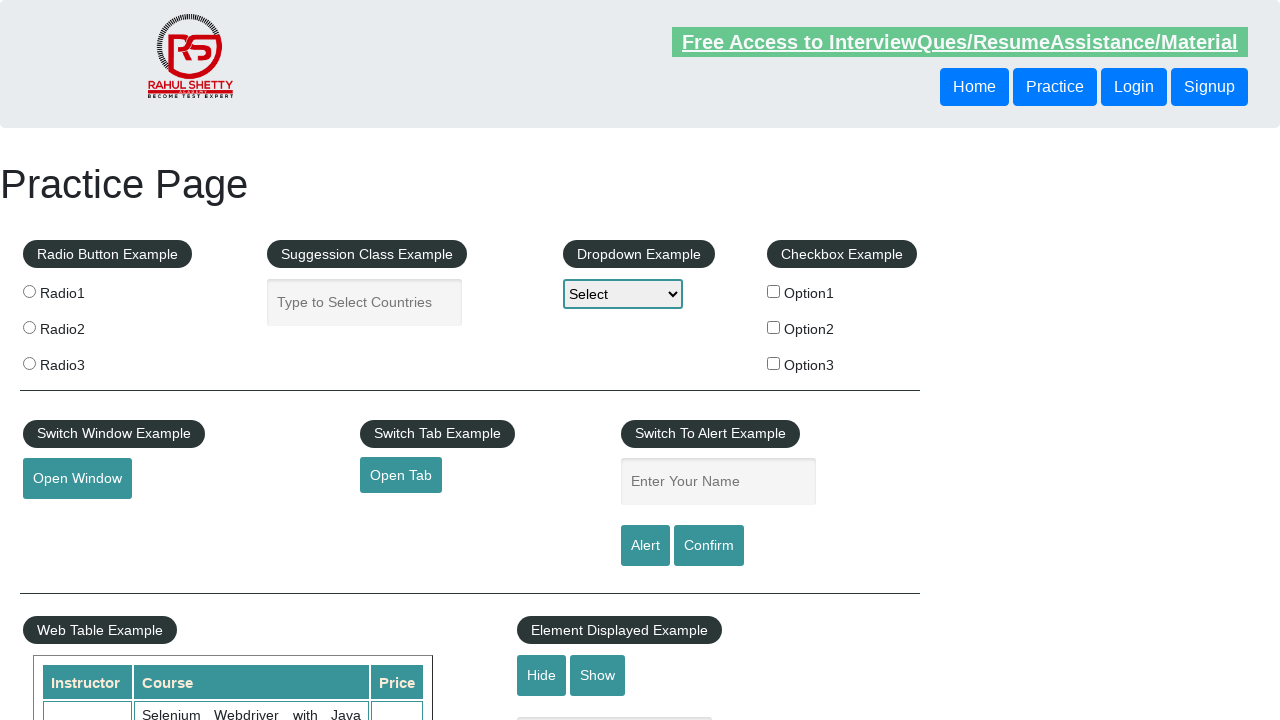

Clicked checkbox for option1 at (774, 291) on input[value='option1']
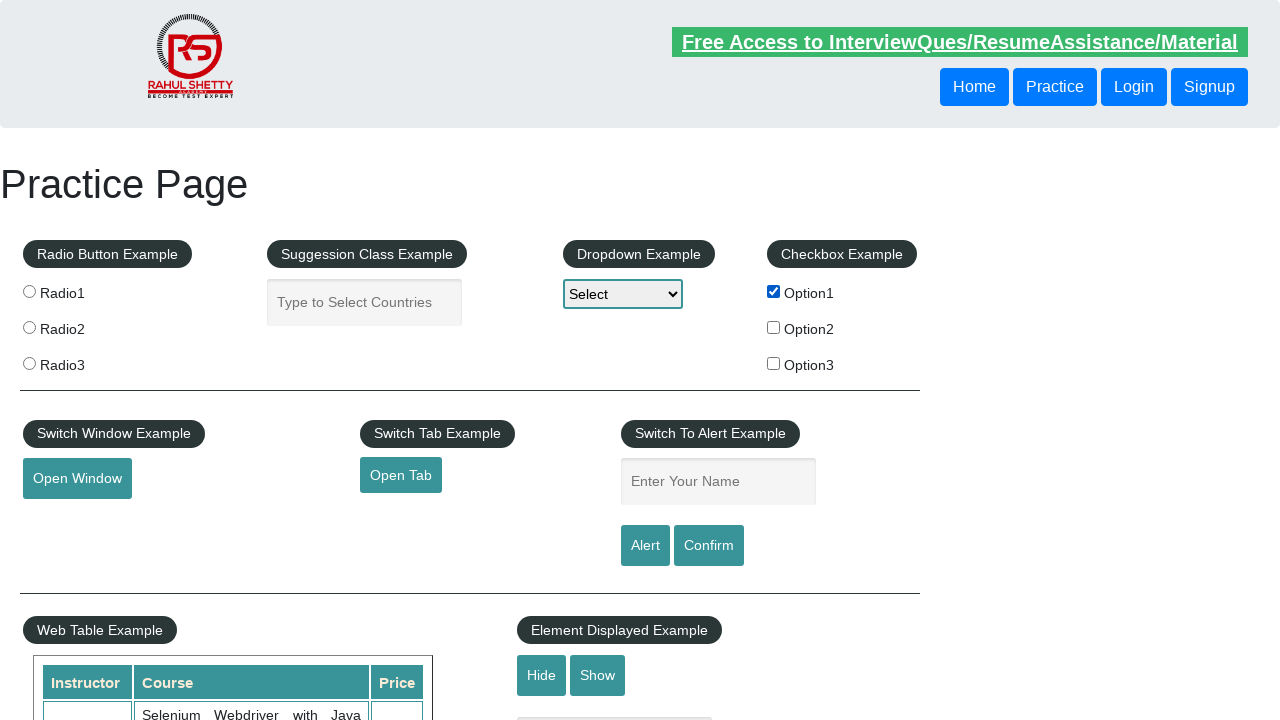

Selected Option1 from dropdown menu on select#dropdown-class-example
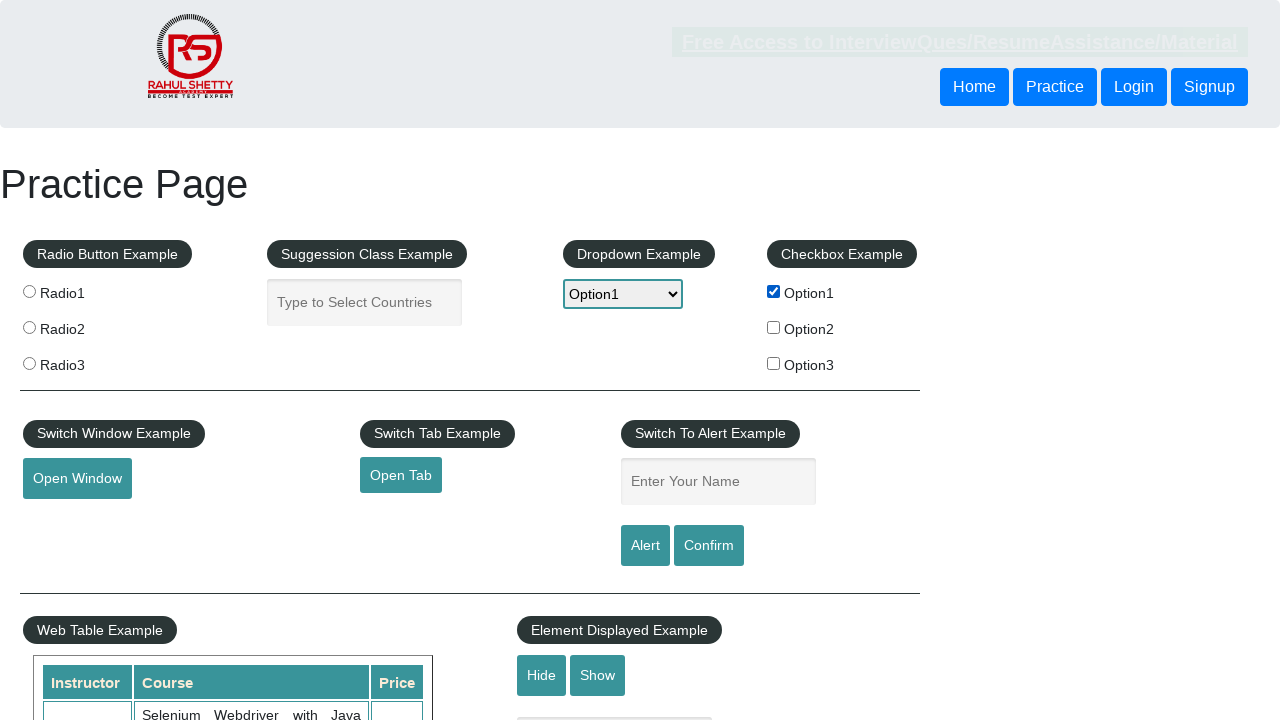

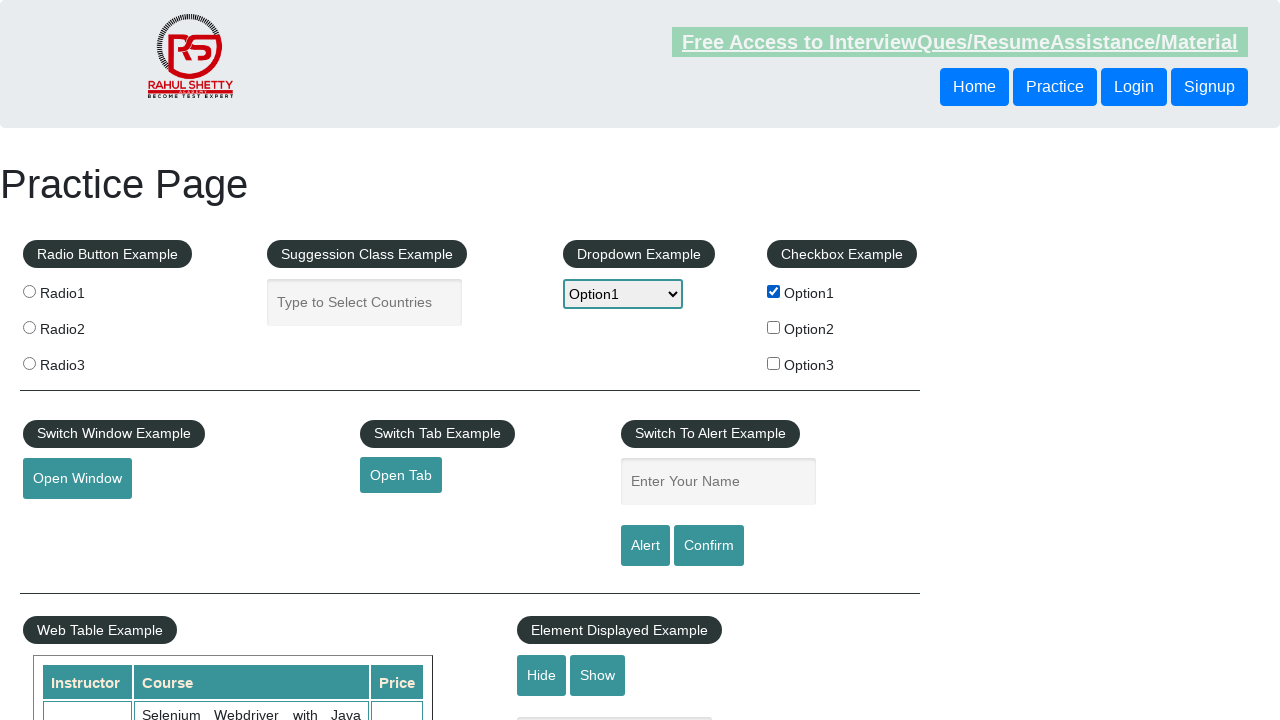